Tests checkbox functionality by clicking a checkbox, verifying its selection state, and counting total checkboxes on the page

Starting URL: https://rahulshettyacademy.com/dropdownsPractise/

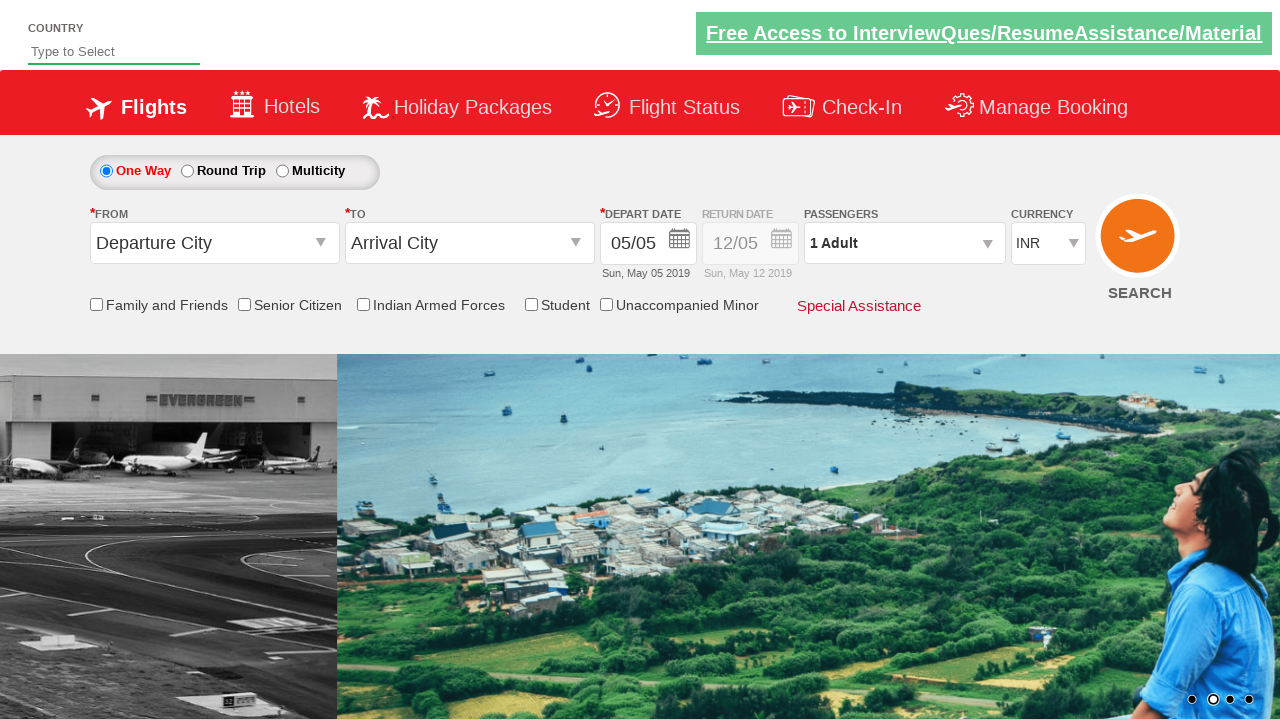

Navigated to Rahul Shetty Academy dropdowns practice page
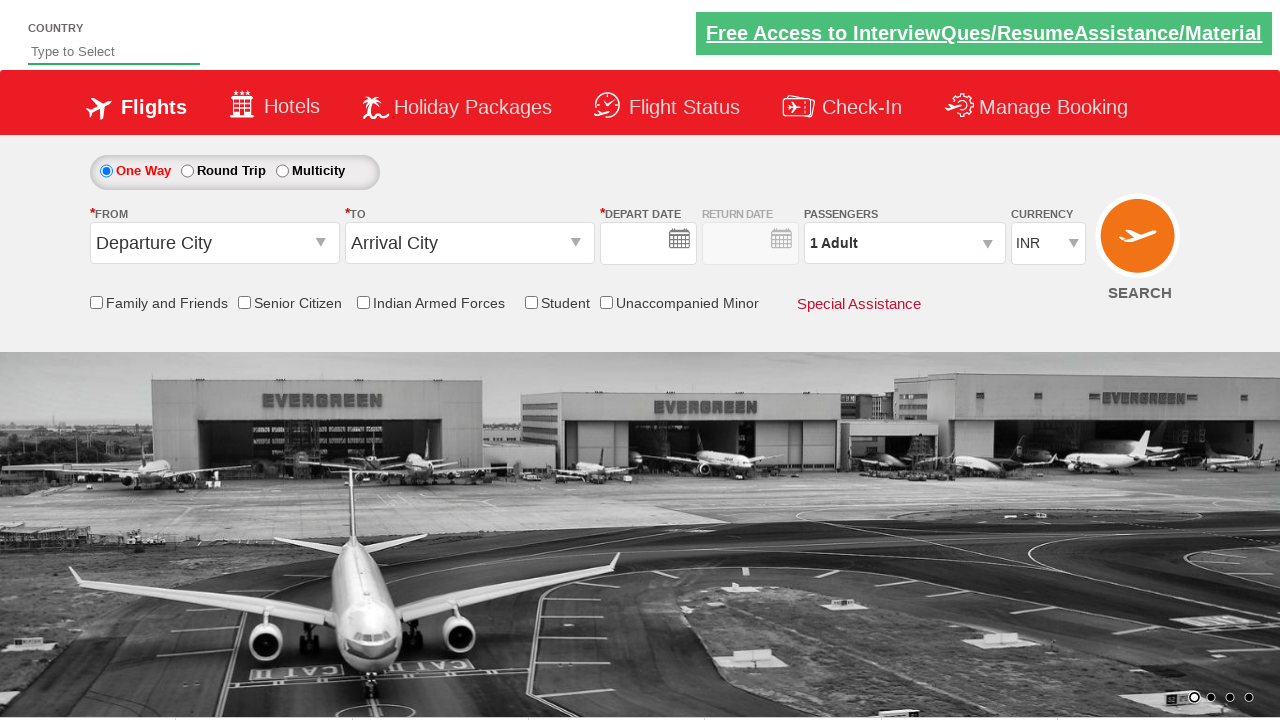

Clicked the second checkbox at (96, 304) on (//input[@type='checkbox'])[2]
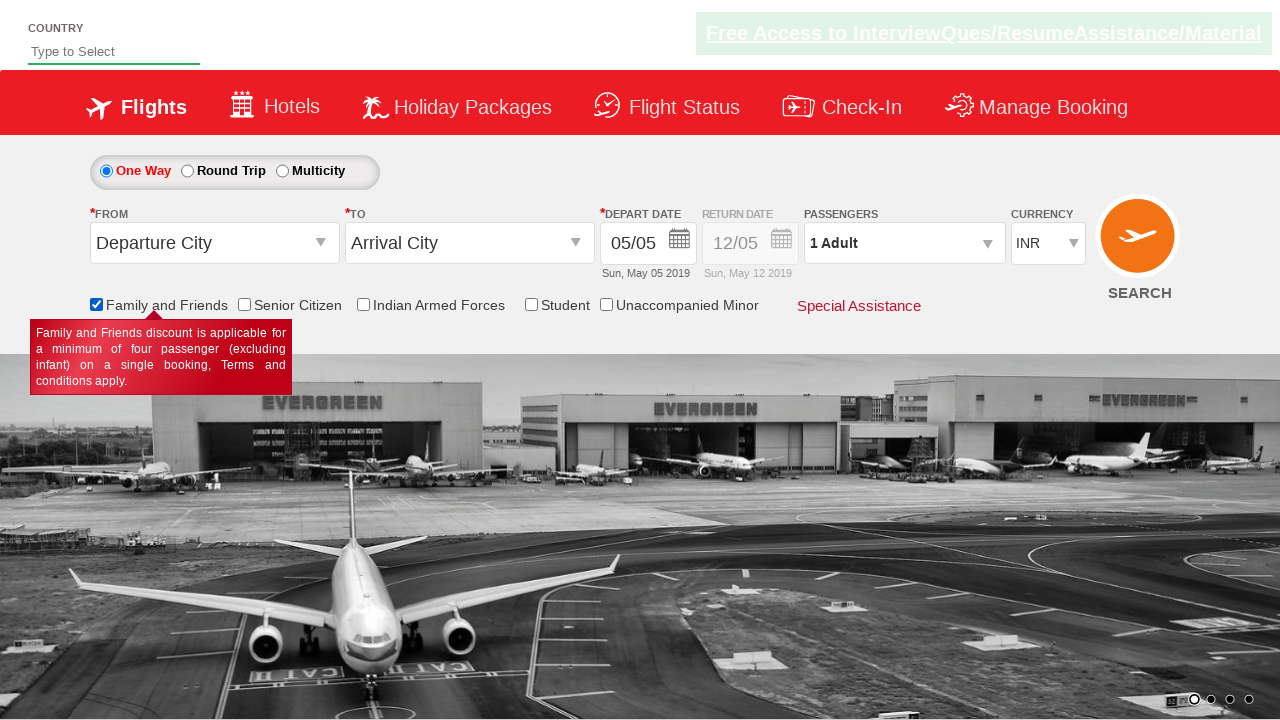

Verified that the second checkbox is now selected
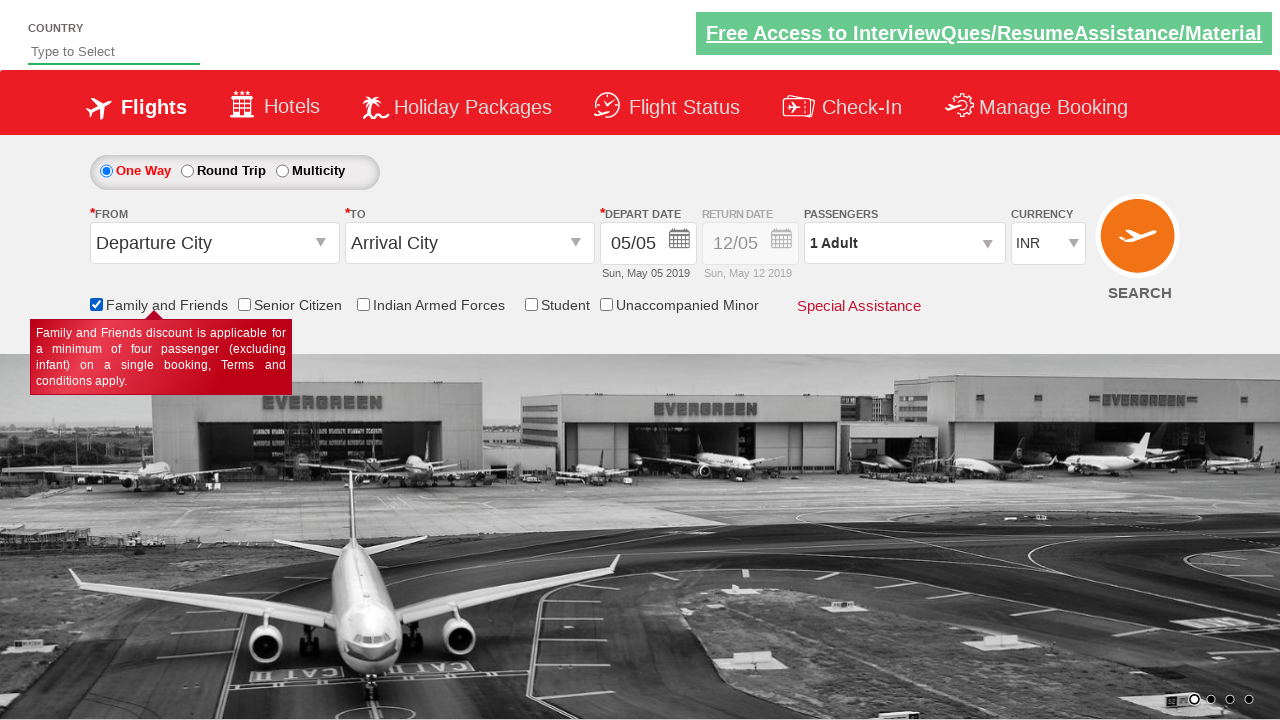

Counted total checkboxes on the page
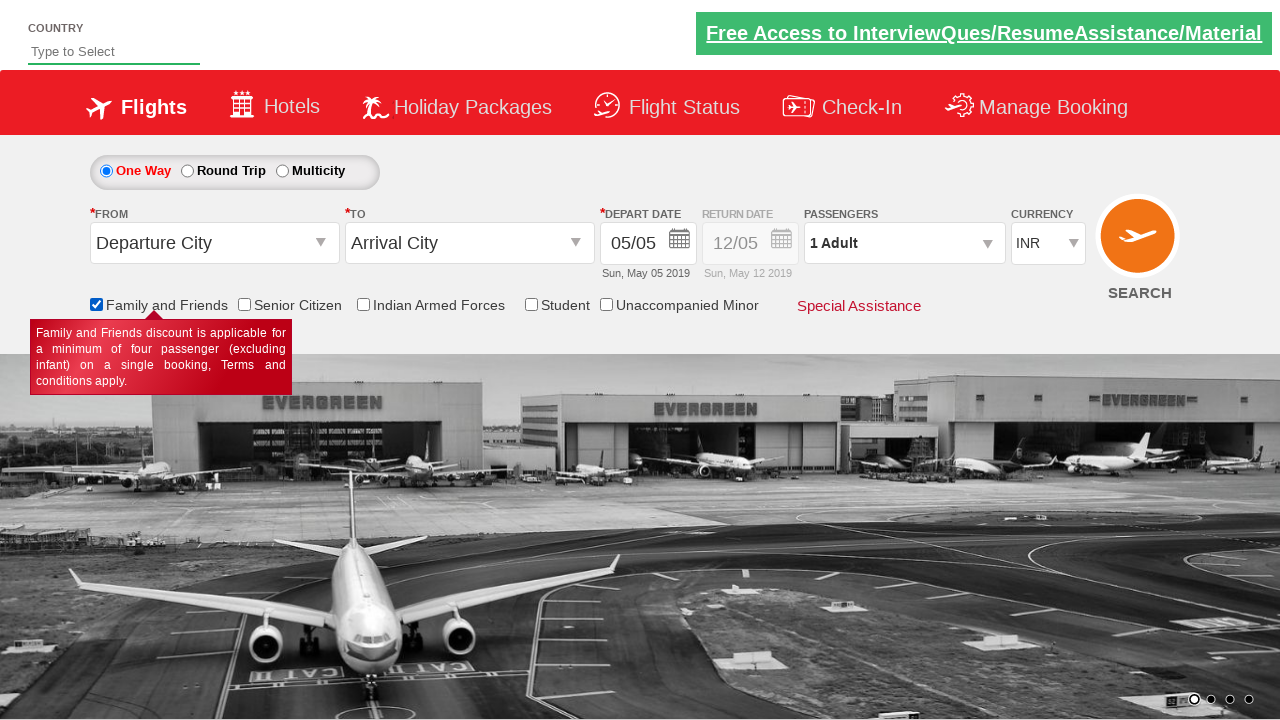

Verified that there are 6 total checkboxes on the page
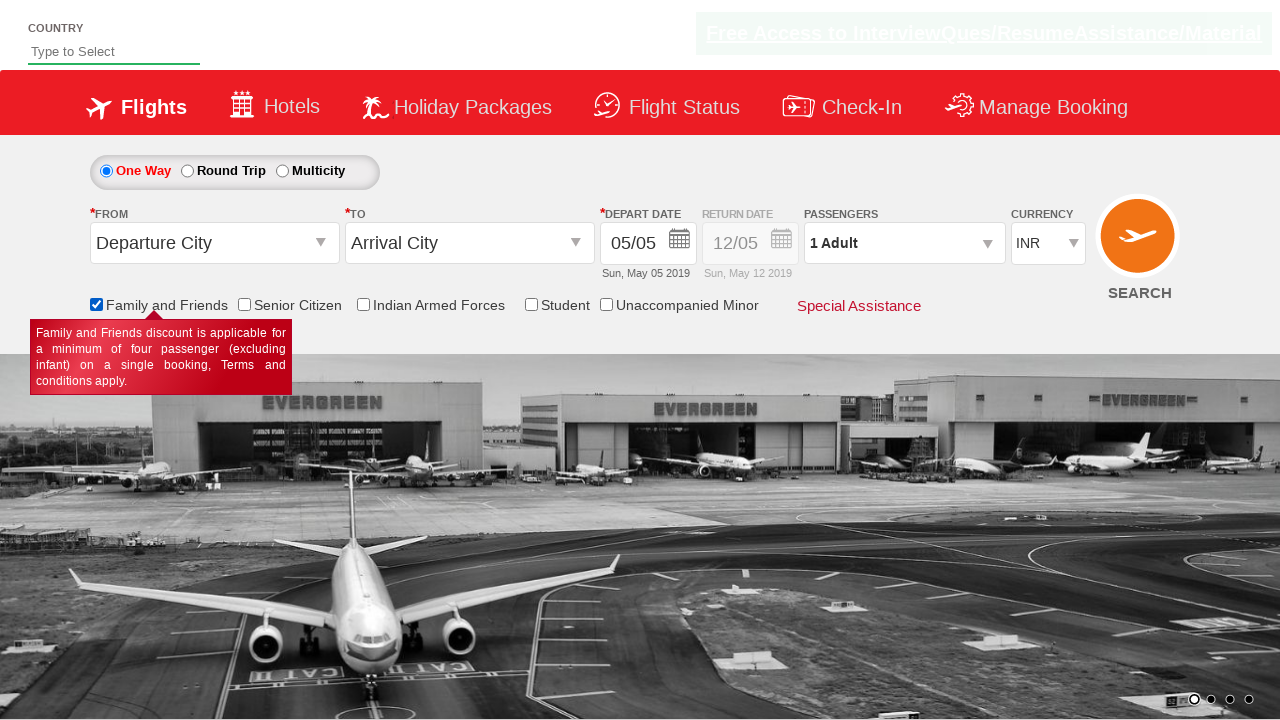

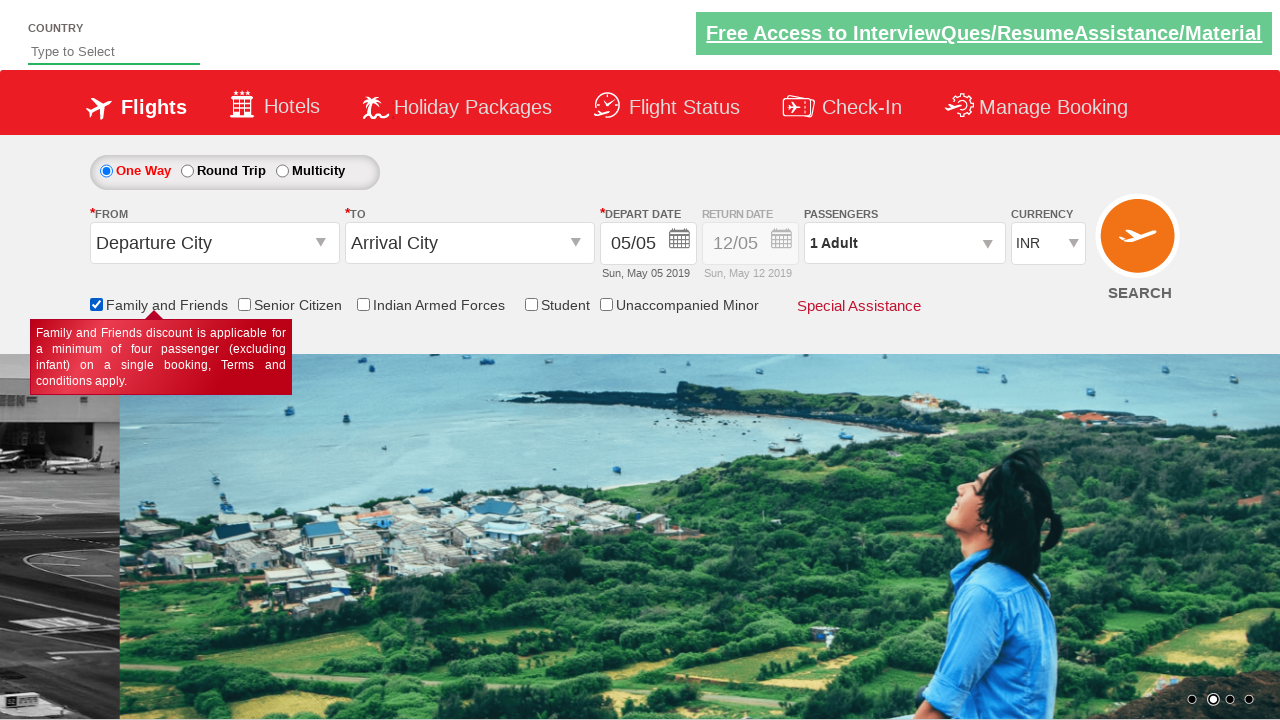